Tests the shopping cart flow by navigating to Laptops category, selecting a MacBook Air, adding it to cart, and verifying the product appears in the cart

Starting URL: https://www.demoblaze.com/

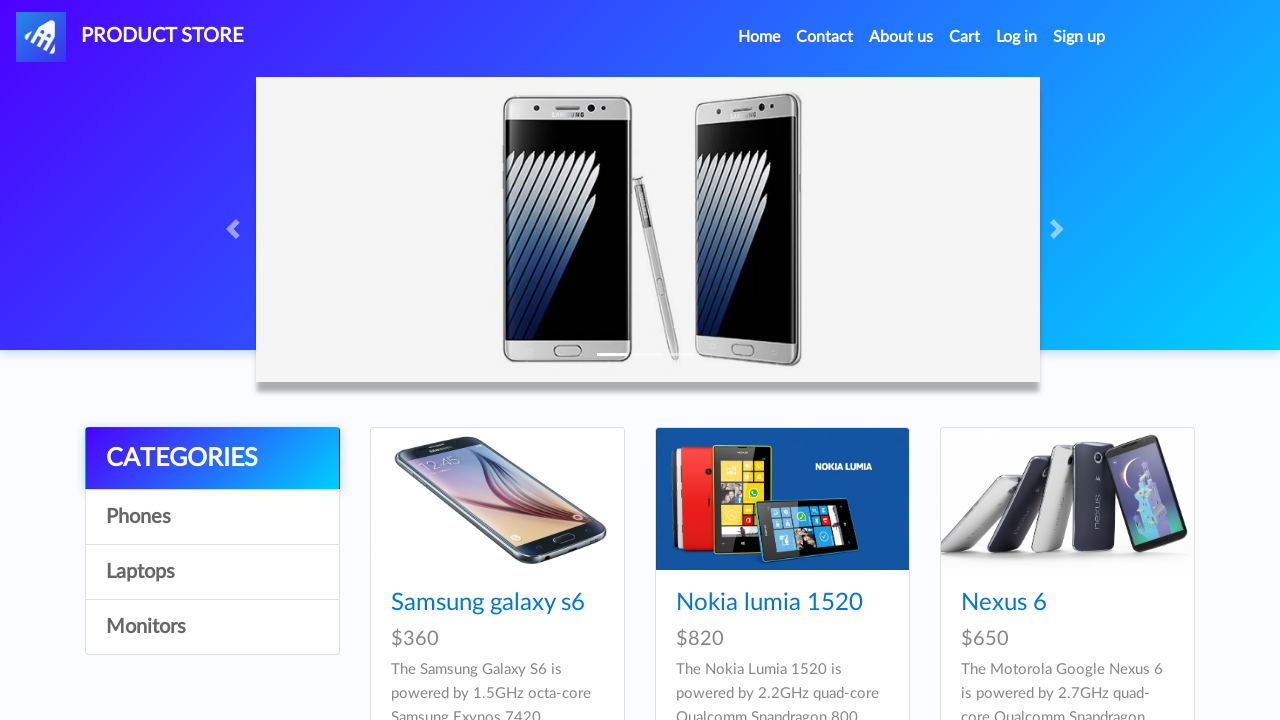

Clicked on Laptops category at (212, 572) on text=Laptops
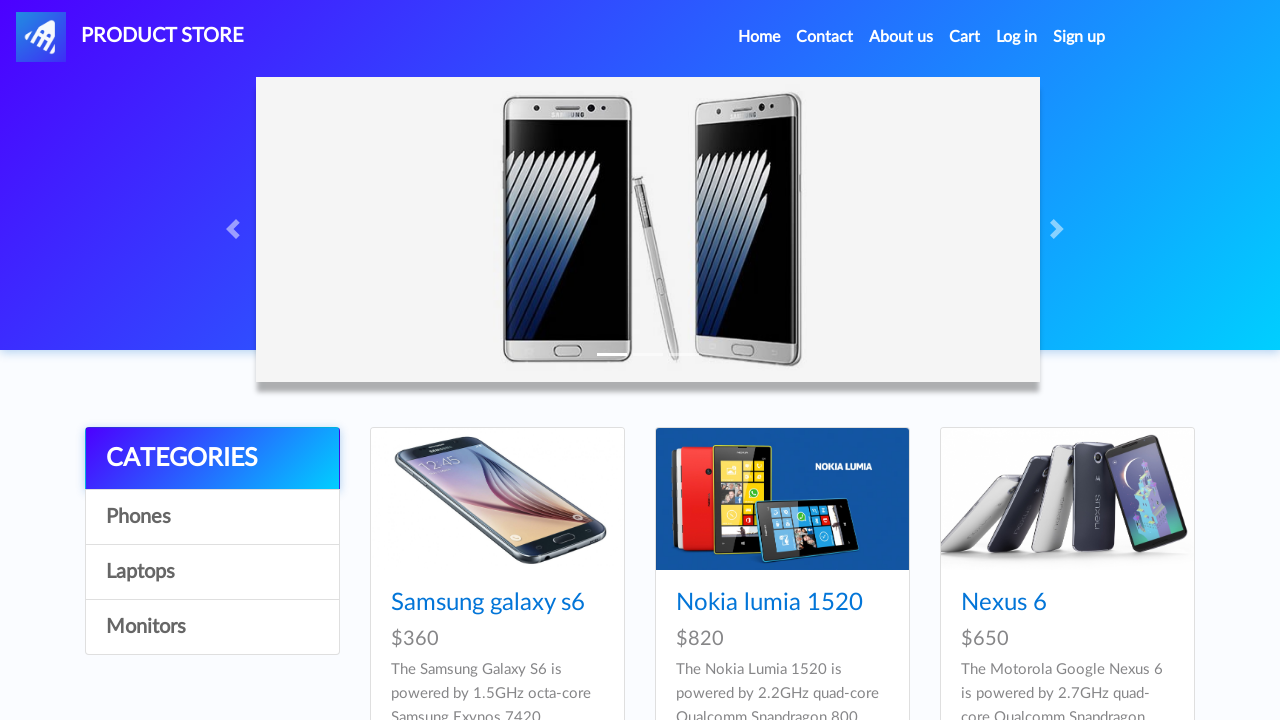

Waited 3 seconds for Laptops category to load
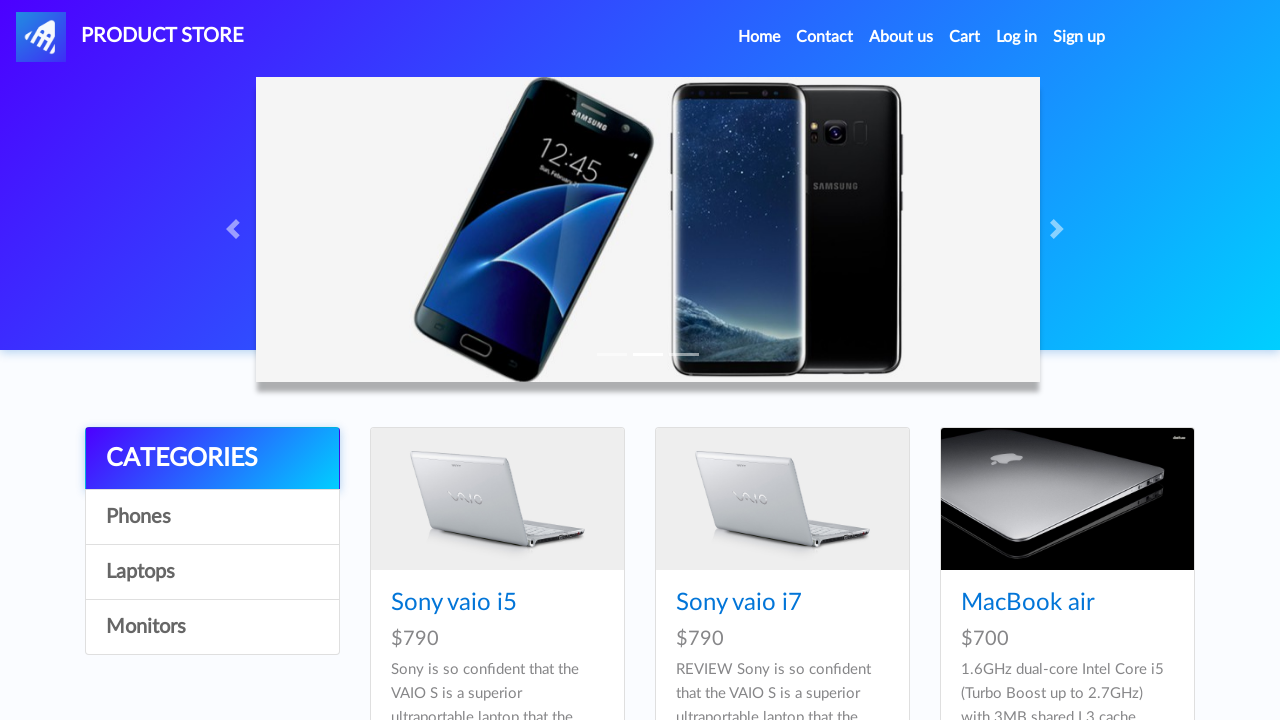

Clicked on MacBook Air product at (1028, 603) on text=MacBook air
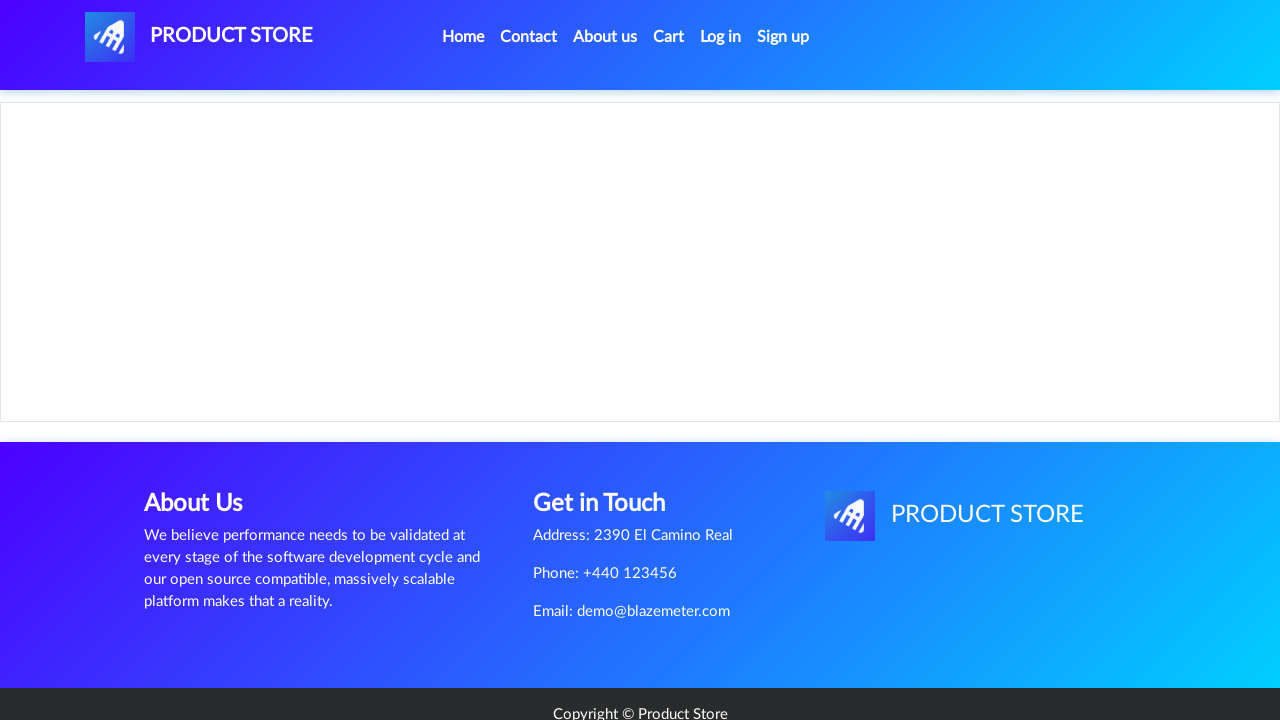

Waited 3 seconds for MacBook Air product details to load
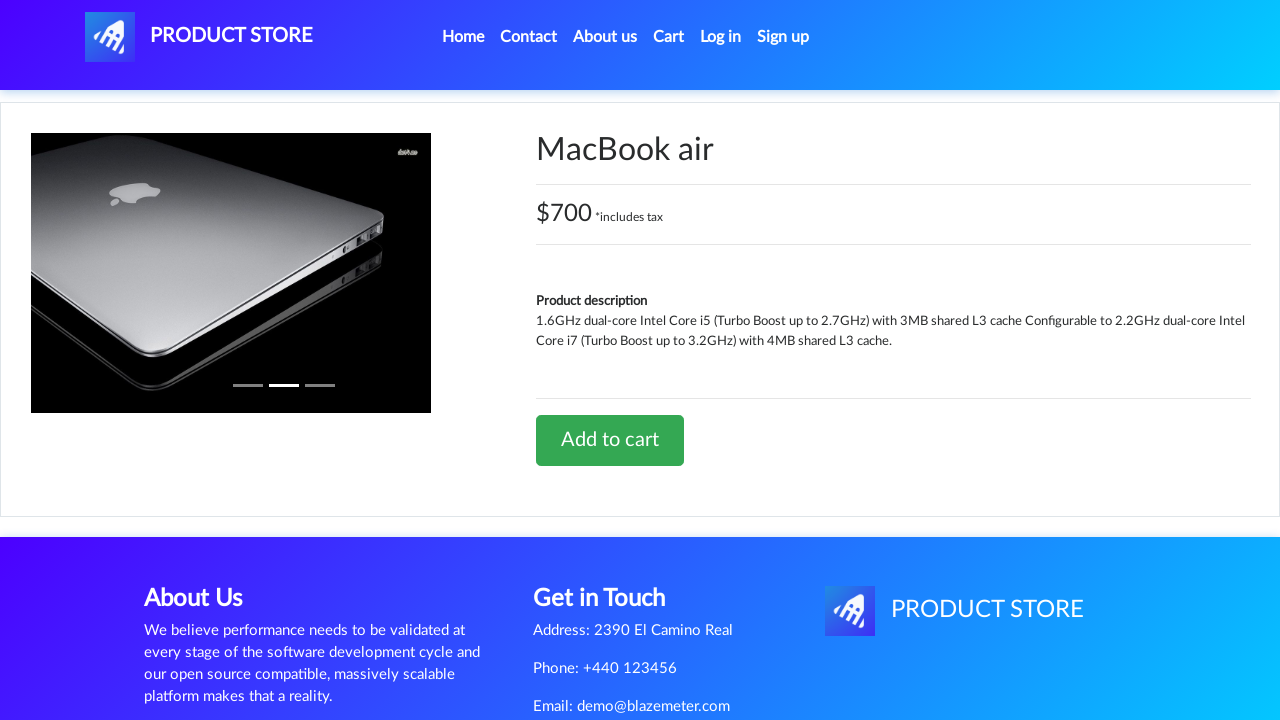

Retrieved product name: MacBook air
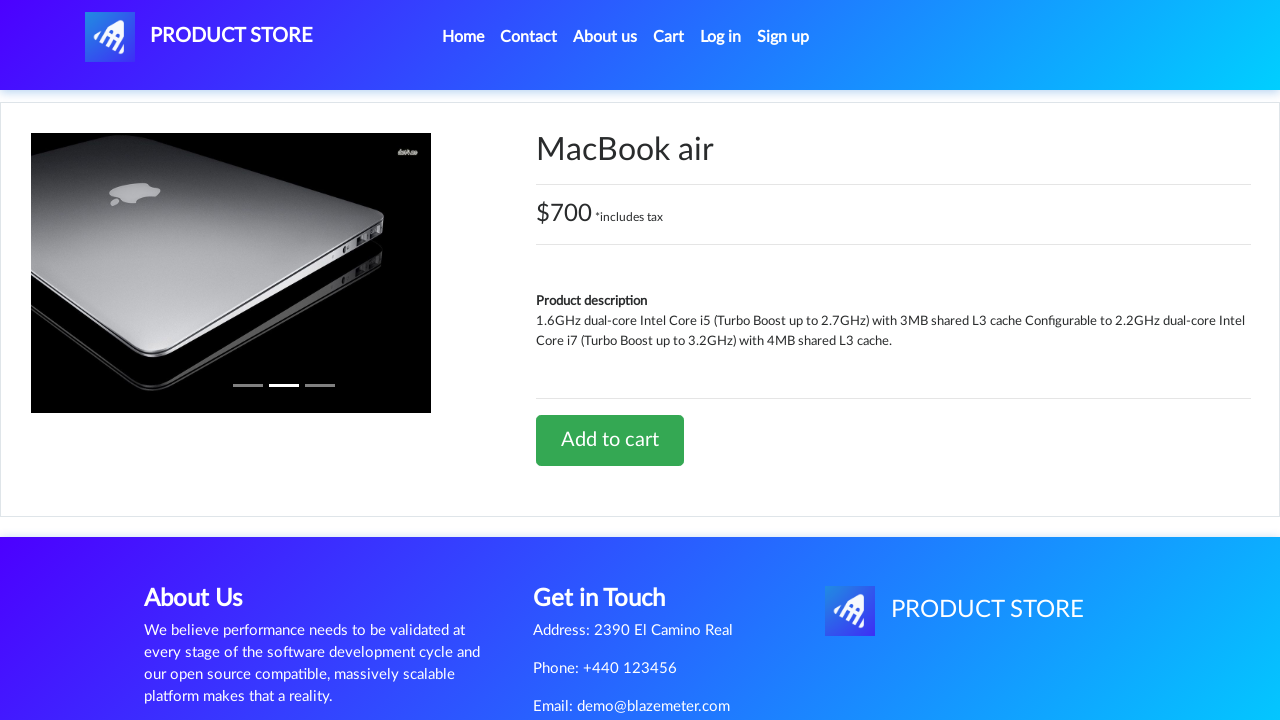

Clicked 'Add to cart' button at (610, 440) on text=Add to cart
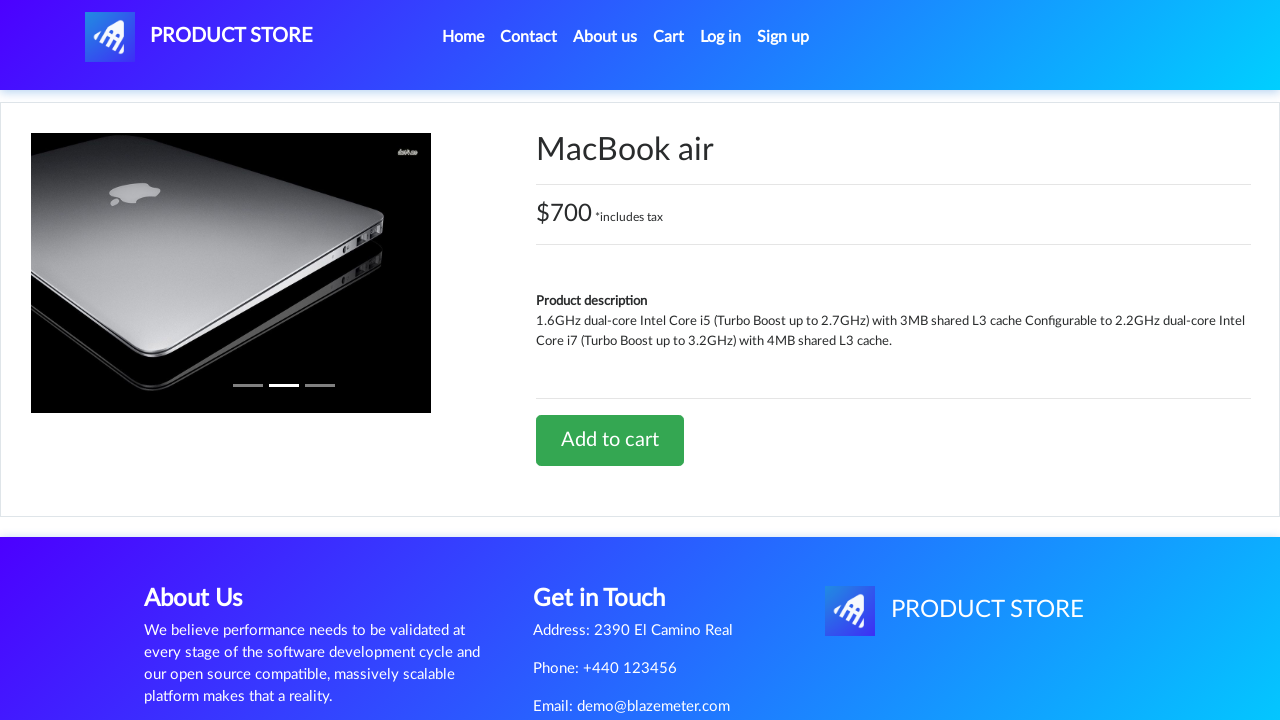

Waited 3 seconds after adding to cart
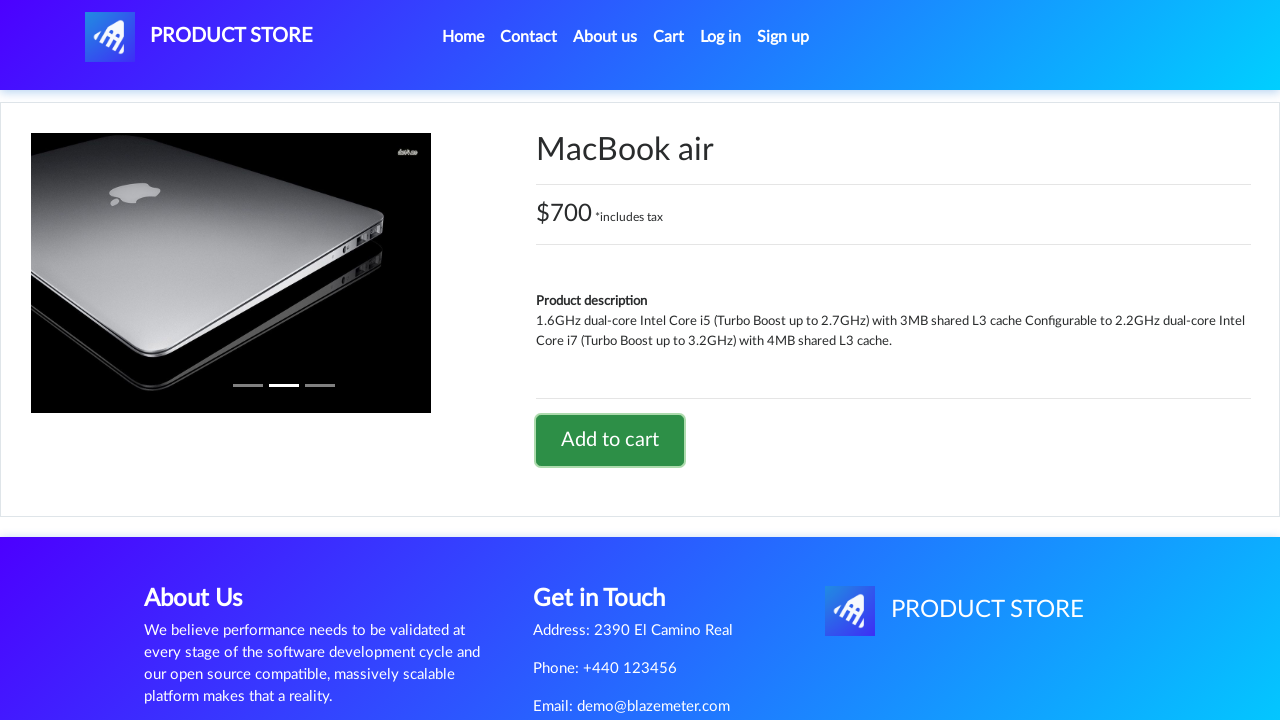

Set up dialog handler to accept alerts
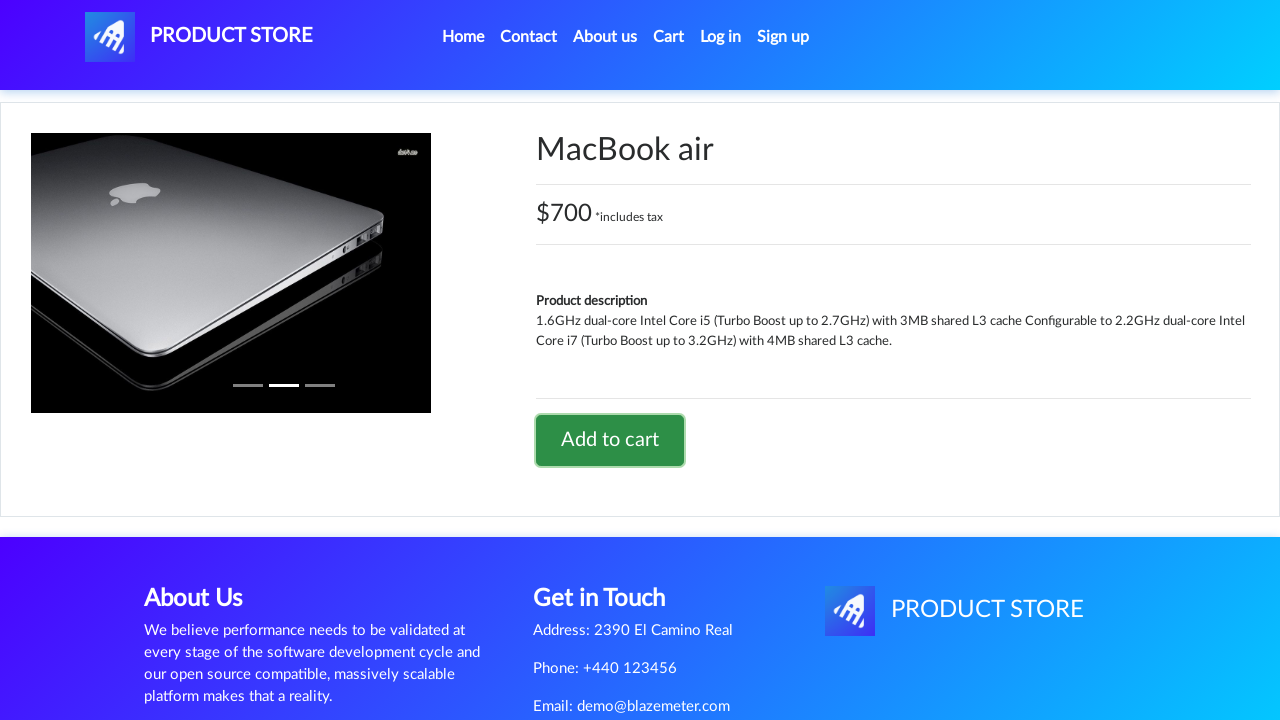

Clicked on Cart link at (669, 37) on text=Cart
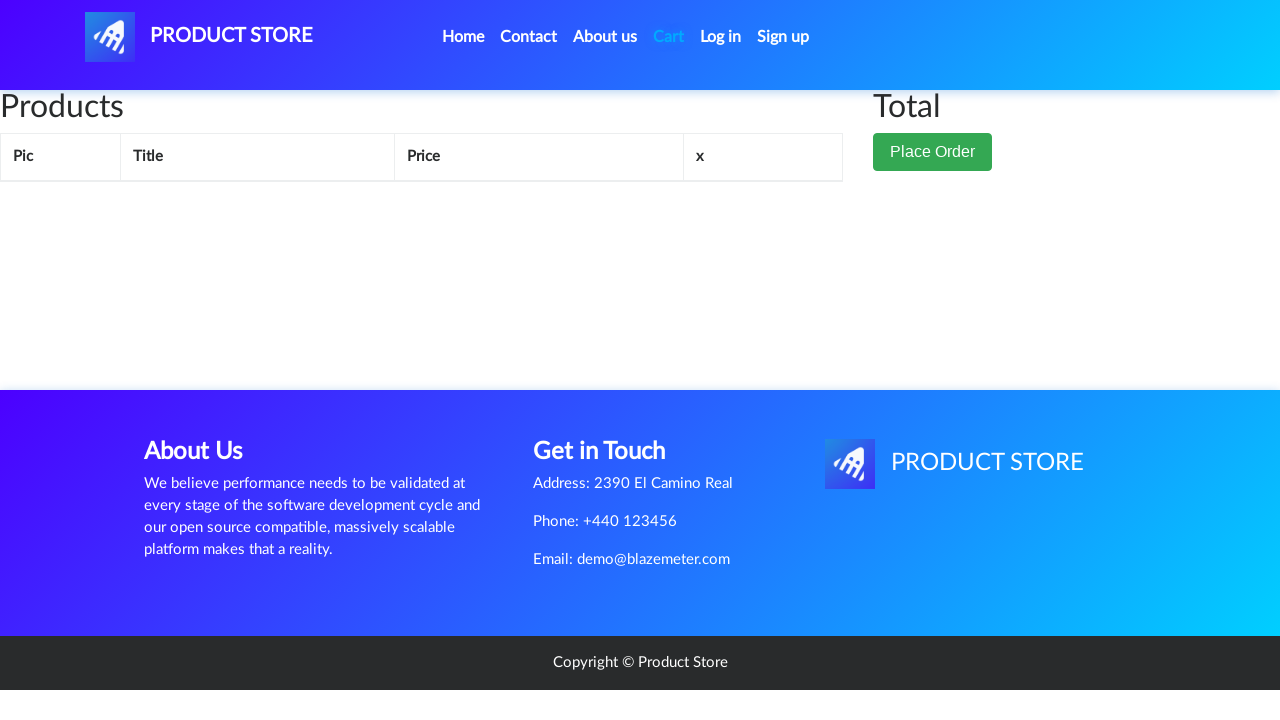

Waited 3 seconds for Cart page to load
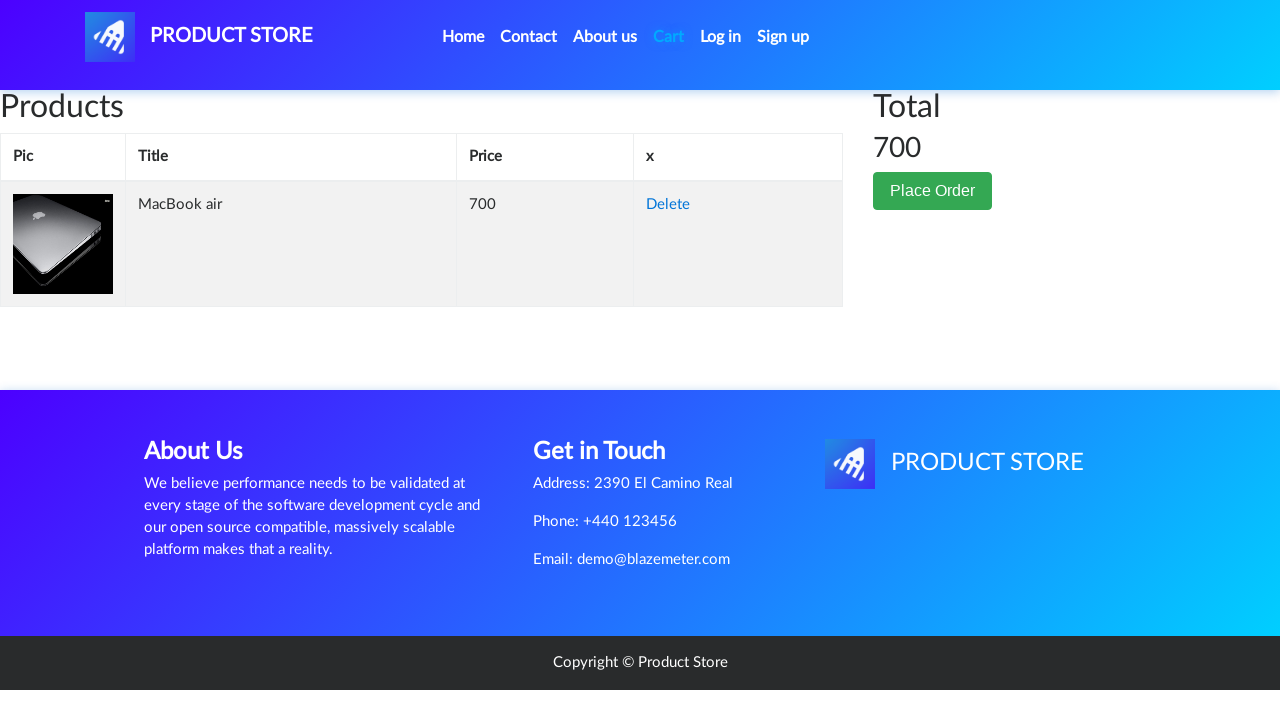

Cart item is now visible
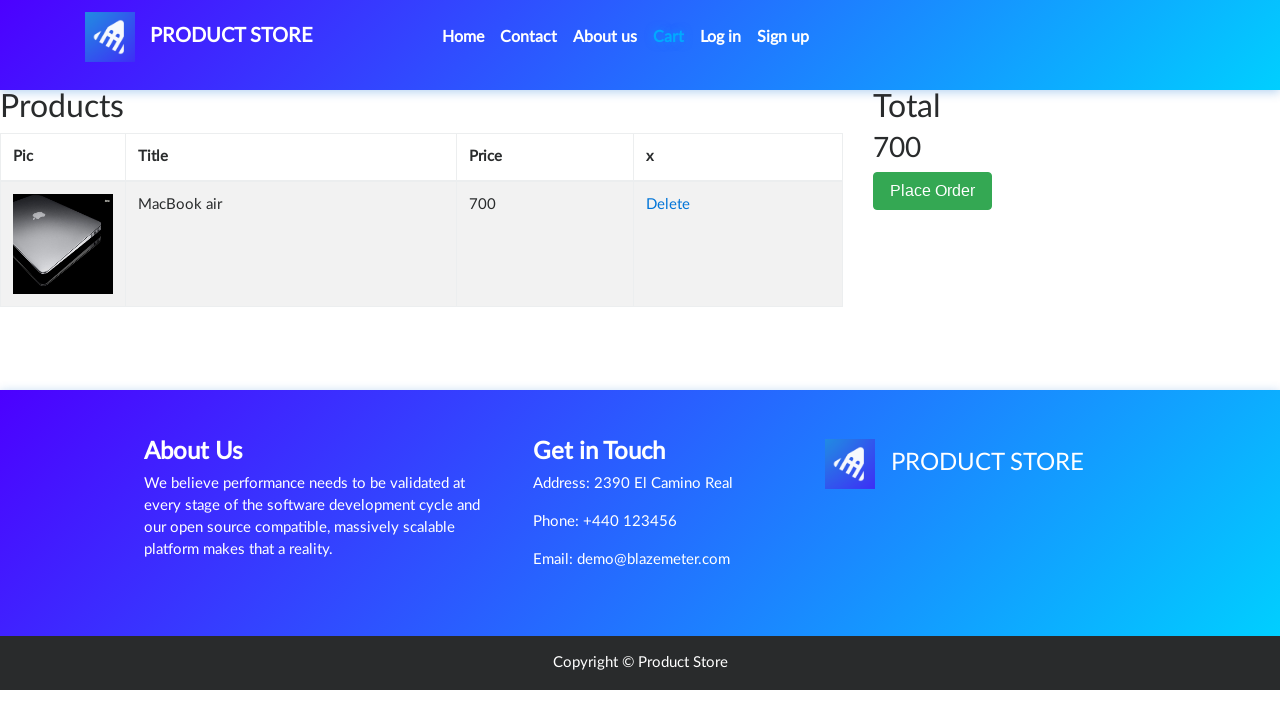

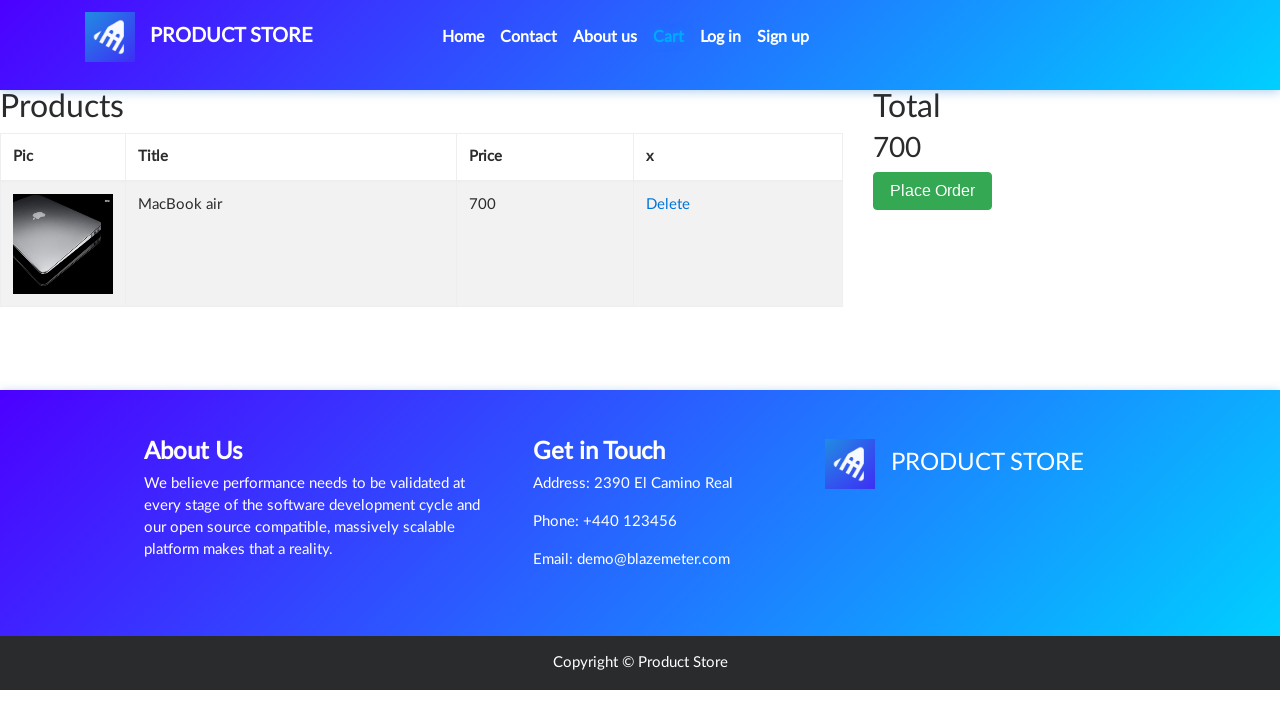